Tests a web form by entering text into a text field and submitting the form to verify the submission message

Starting URL: https://www.selenium.dev/selenium/web/web-form.html

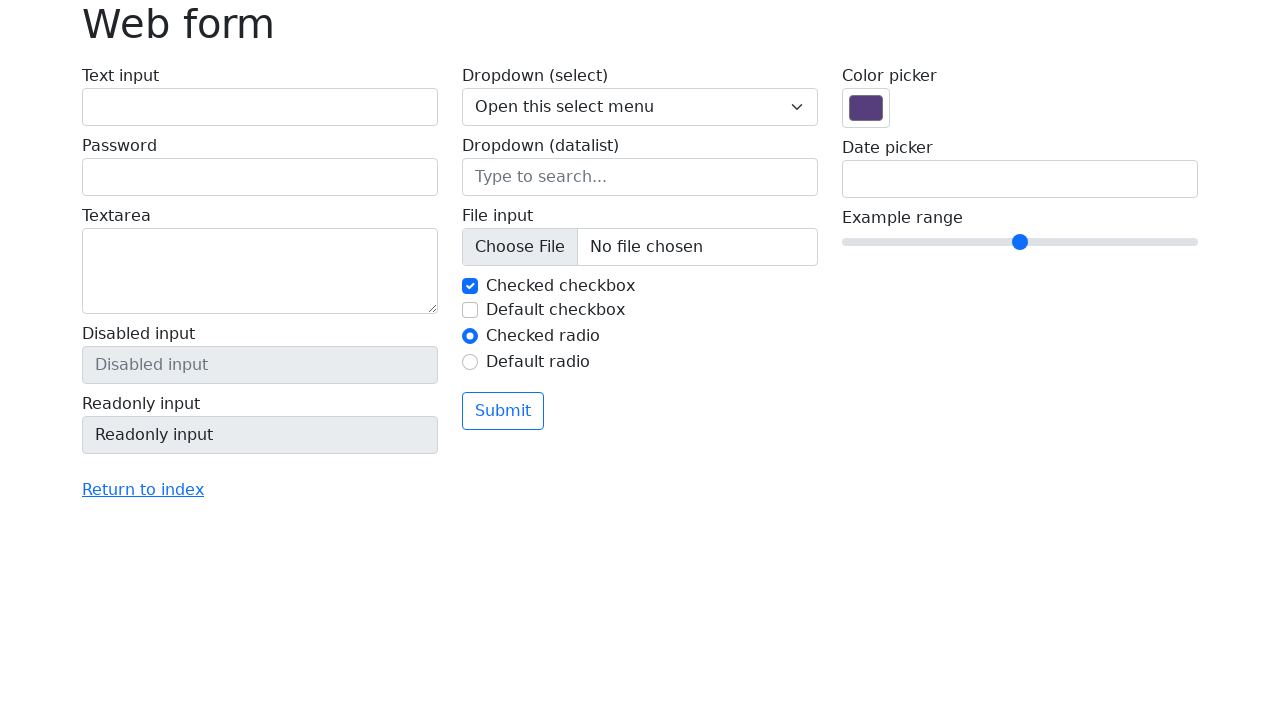

Filled text field with 'Selenium-Ha' on #my-text-id
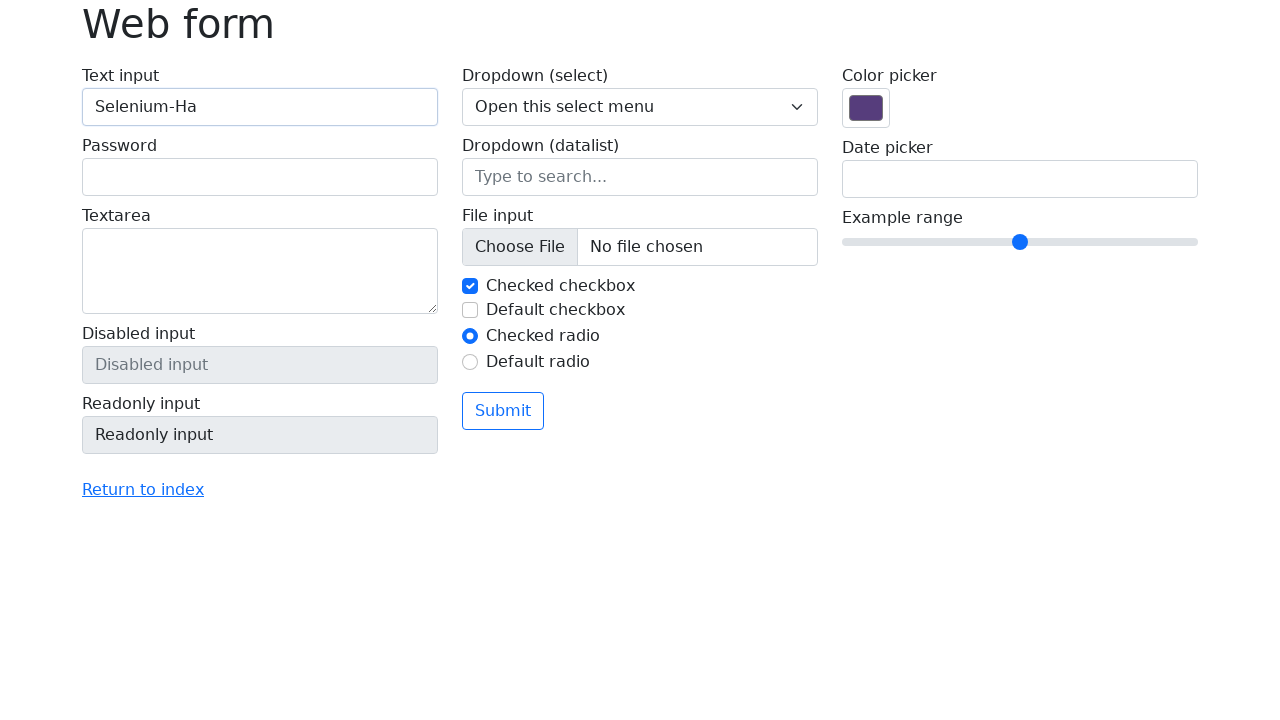

Clicked submit button at (503, 411) on button
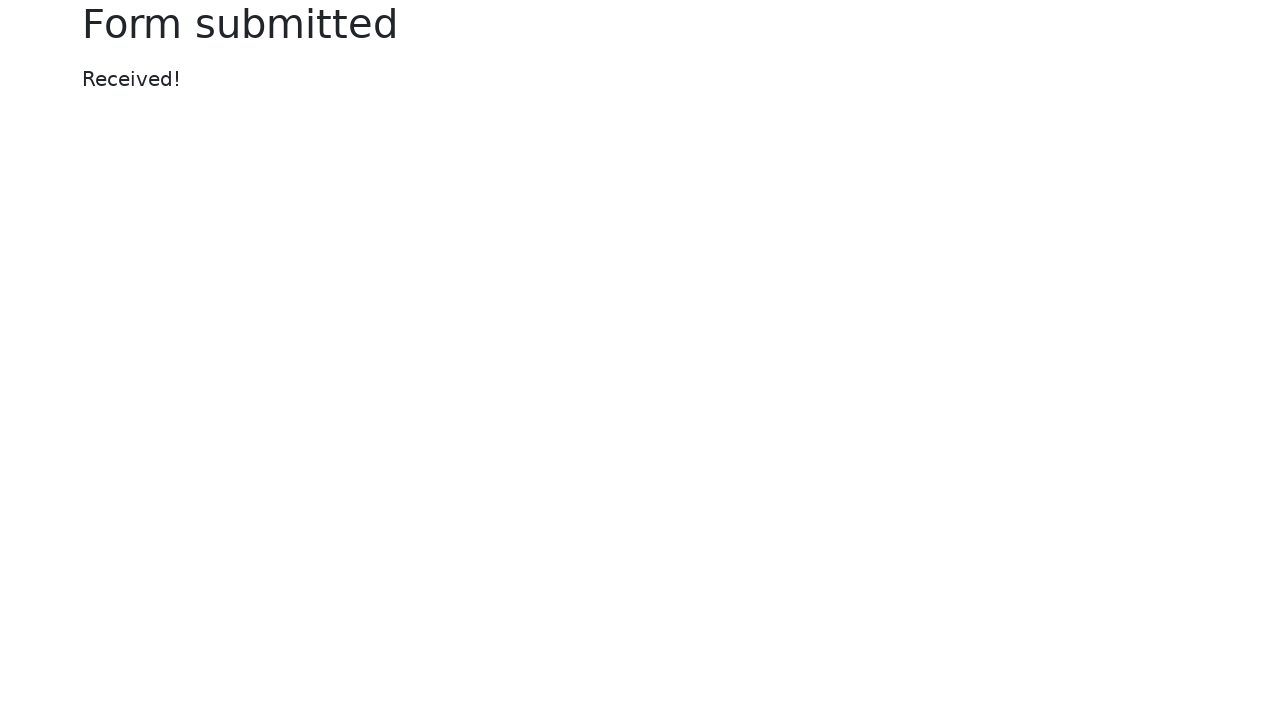

Submission message appeared after form submission
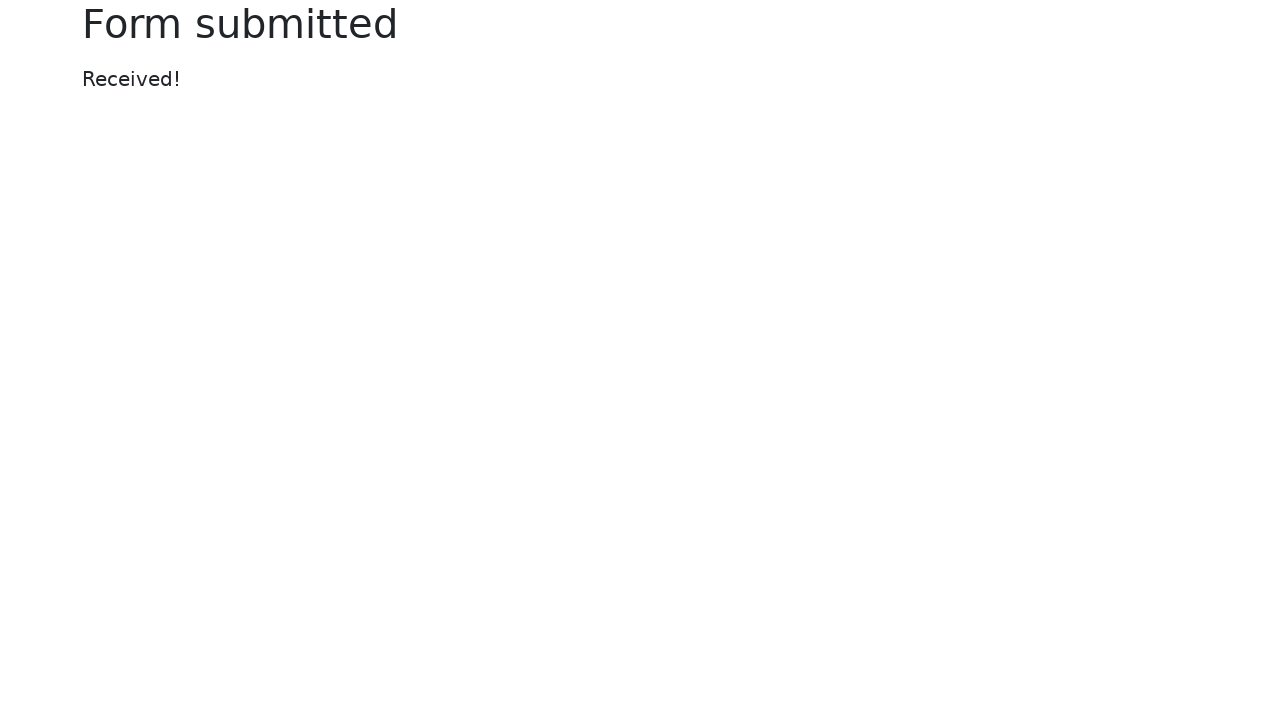

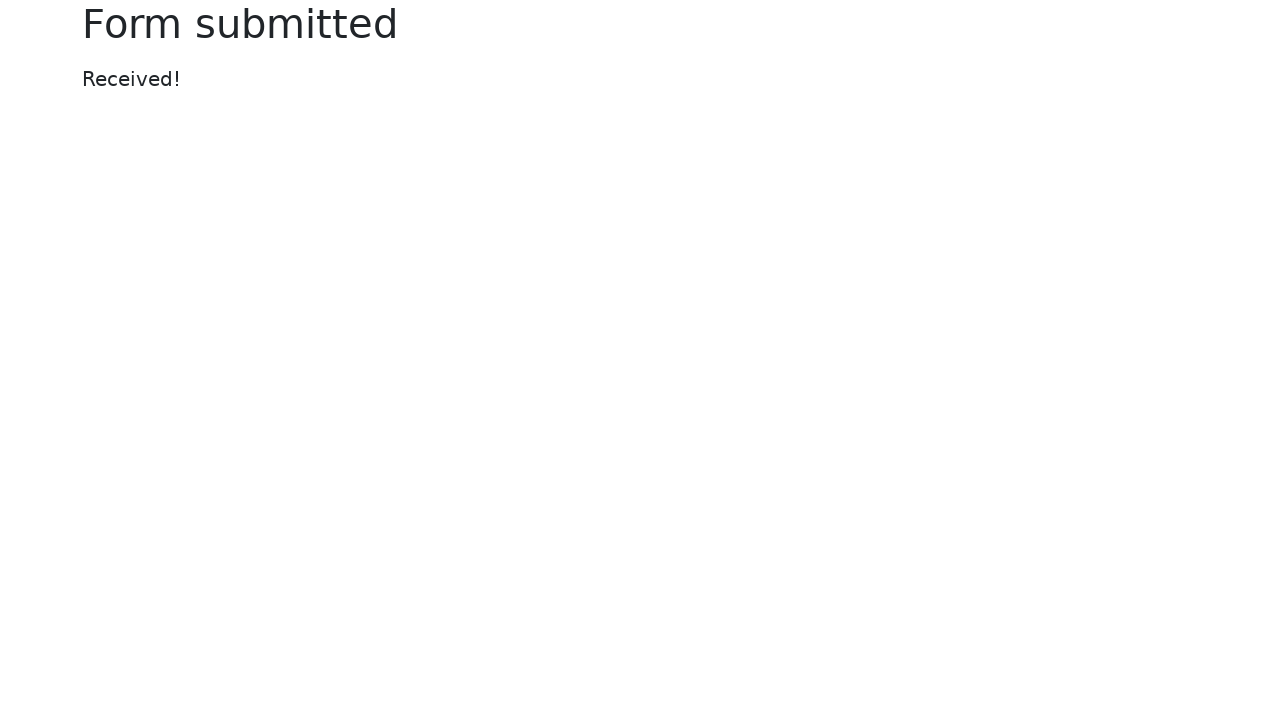